Tests browser navigation functionality by visiting multiple websites and using back, forward, and refresh navigation controls

Starting URL: https://www.swiggy.com/

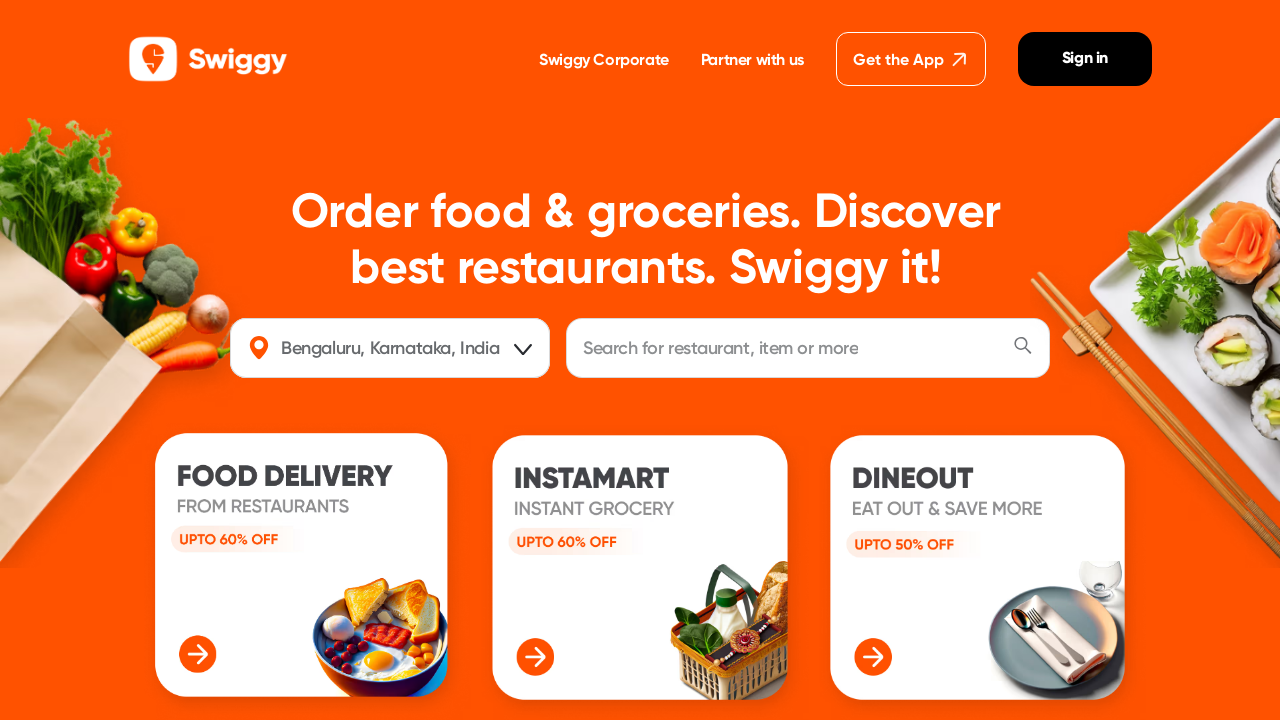

Navigated to Pistahouse website
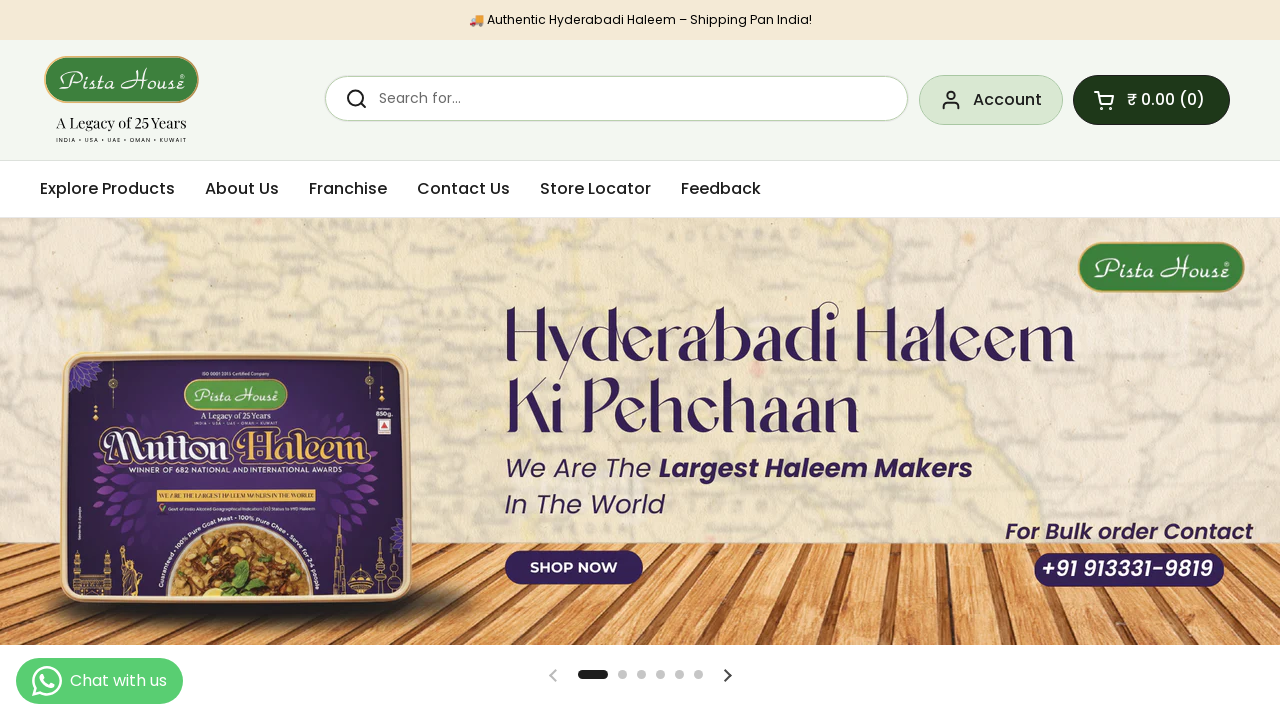

Navigated to Ola Cabs website
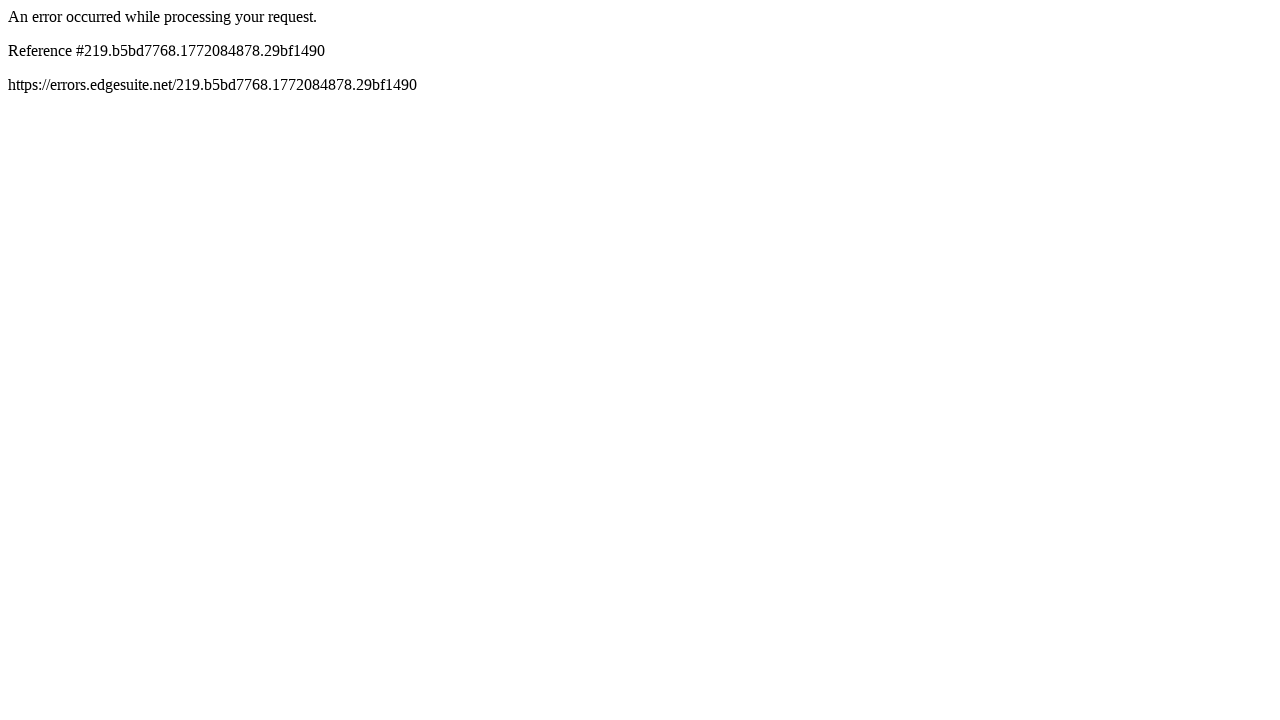

Navigated back to Pistahouse website
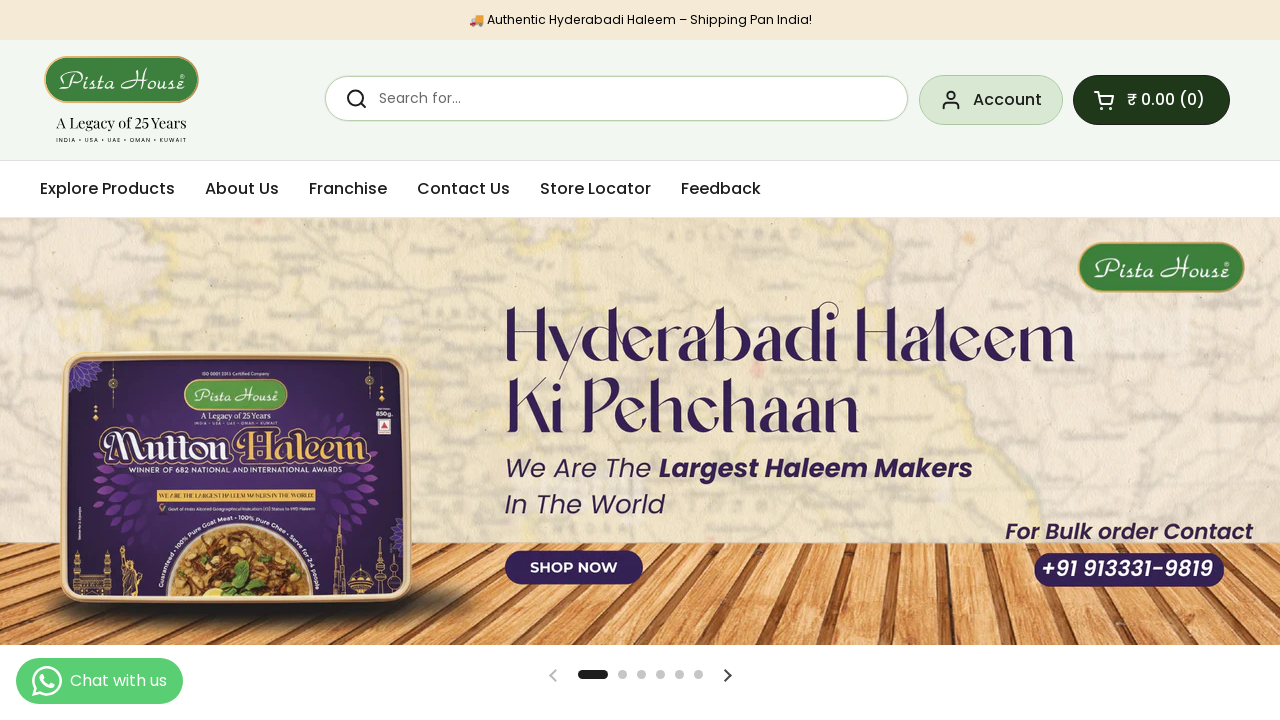

Navigated back to Swiggy website
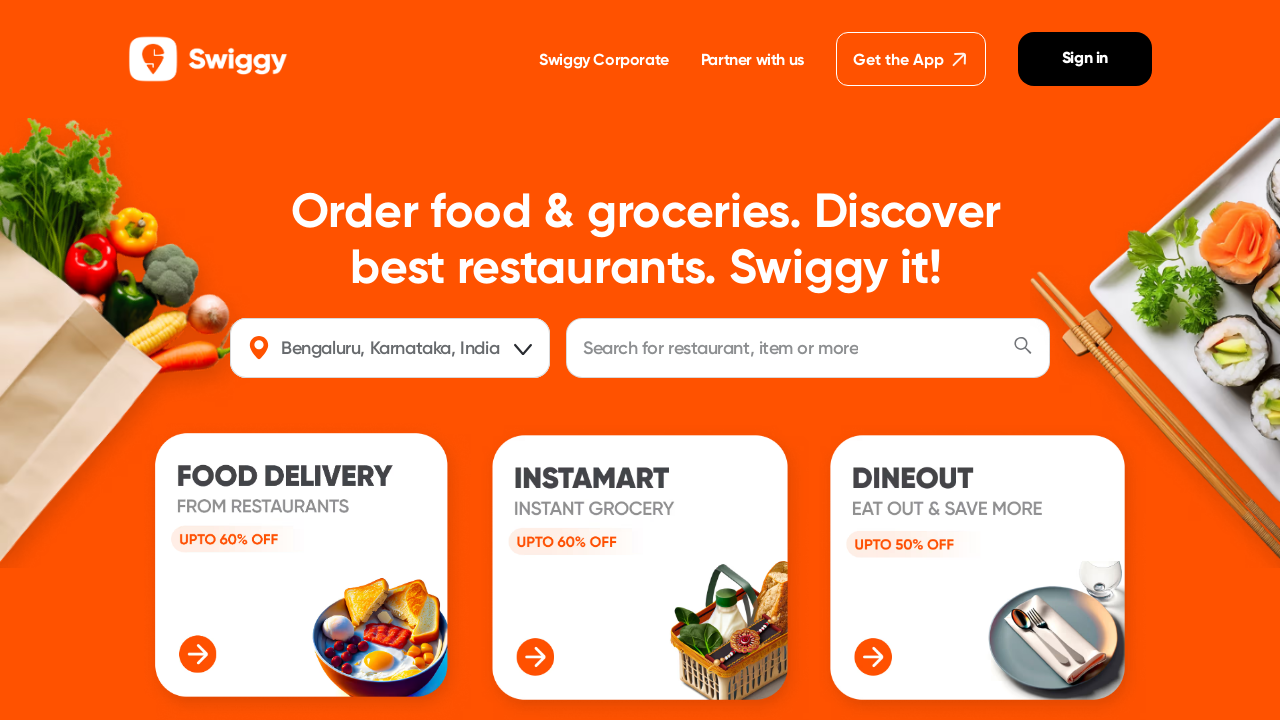

Navigated forward to Pistahouse website
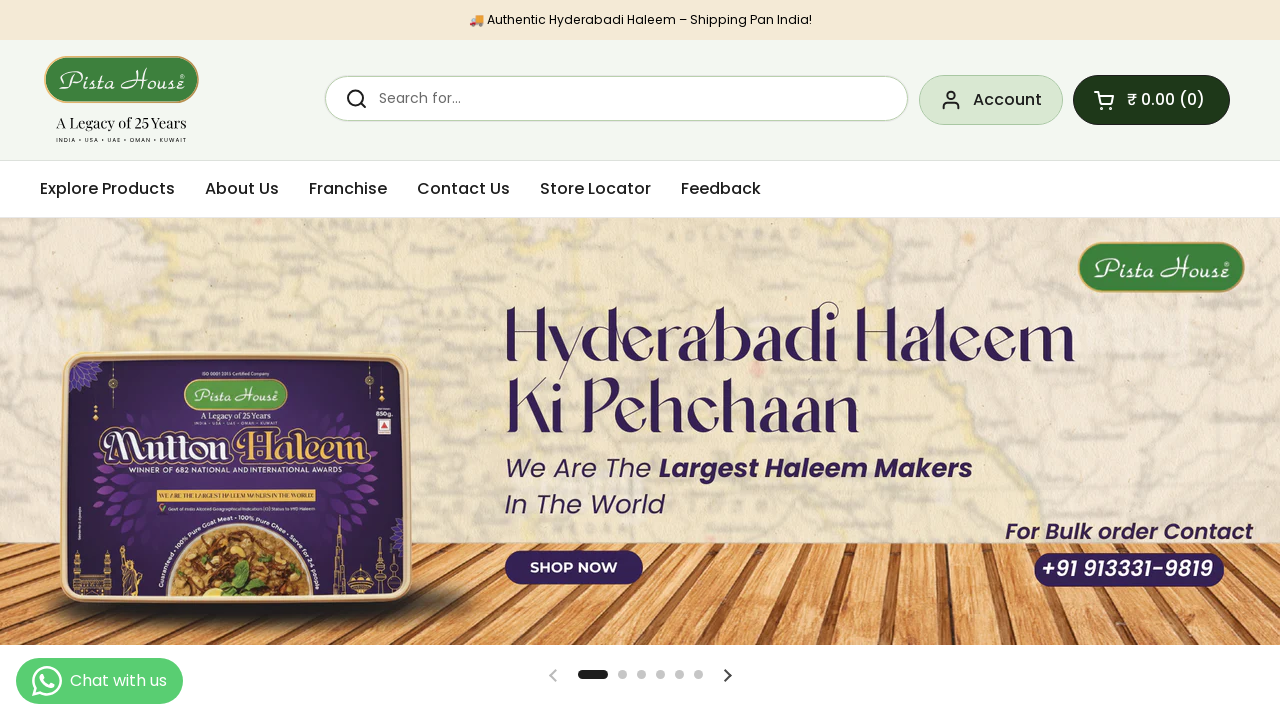

Navigated forward to Ola Cabs website
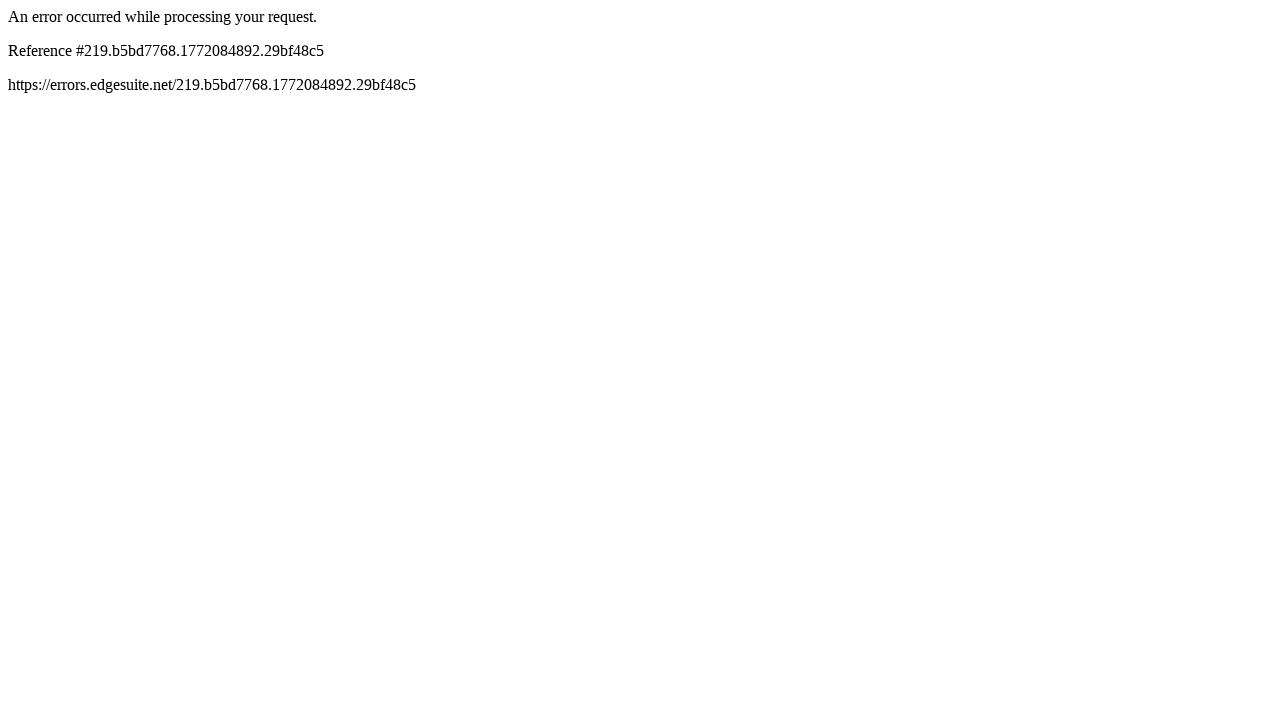

Refreshed the current page
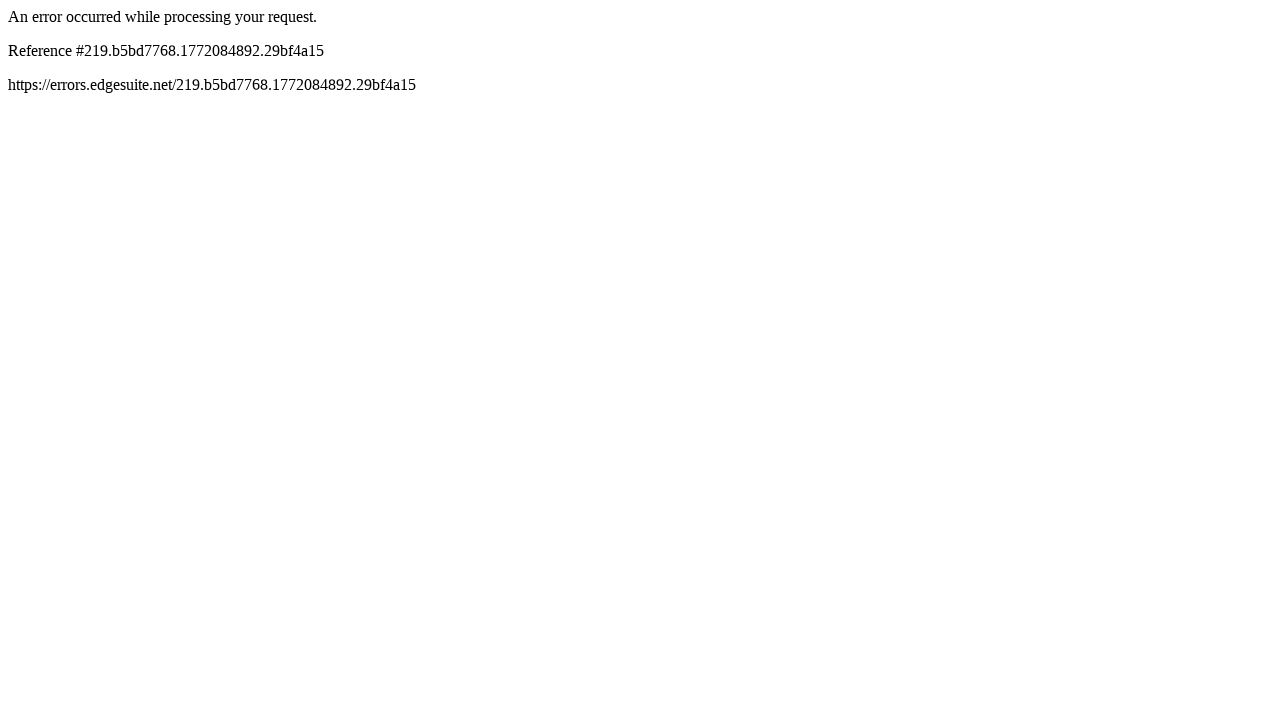

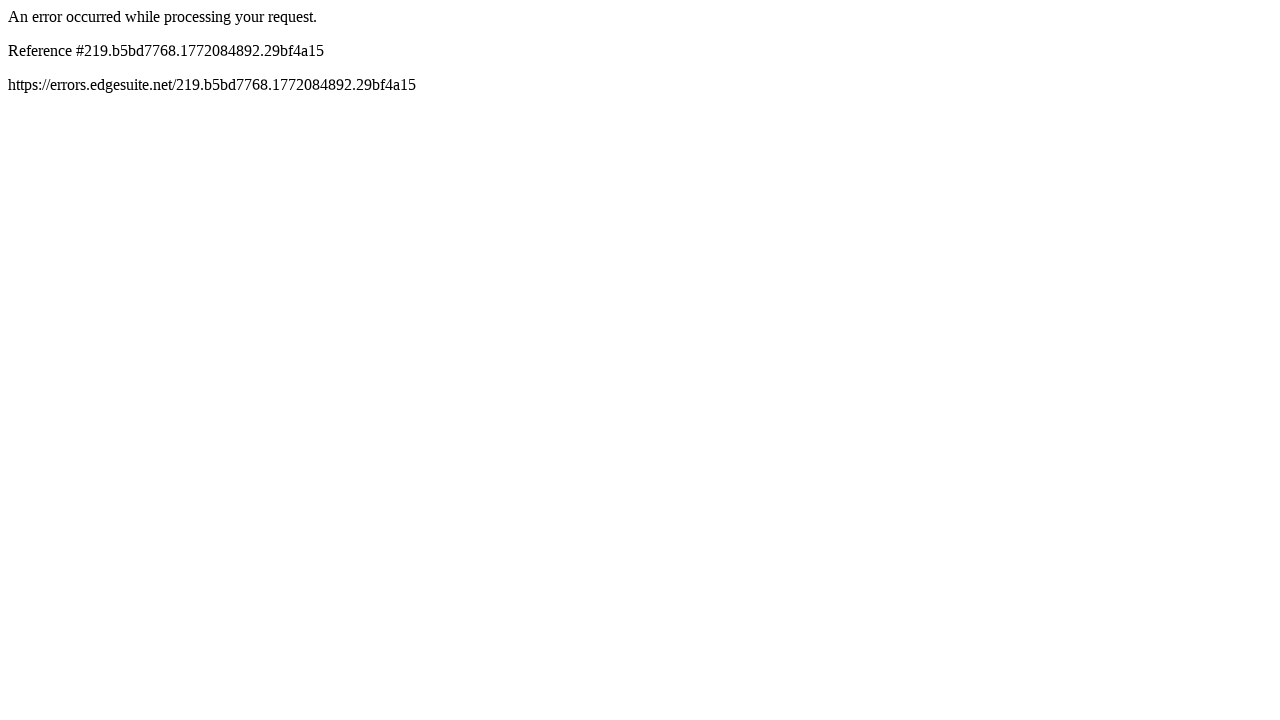